Tests scrolling functionality on a practice page by scrolling the window, then scrolling within a fixed-header table element, and verifying that the sum of values in the 4th column matches the displayed total amount.

Starting URL: https://www.rahulshettyacademy.com/AutomationPractice

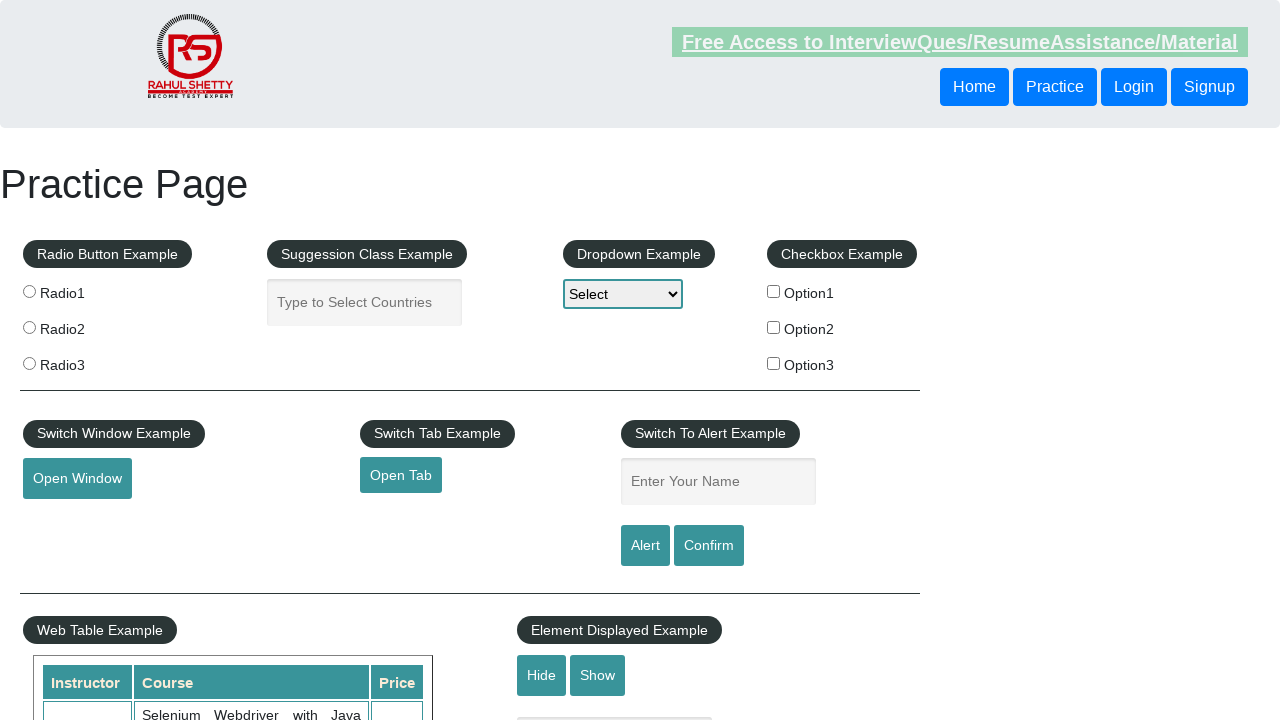

Scrolled window down by 700 pixels
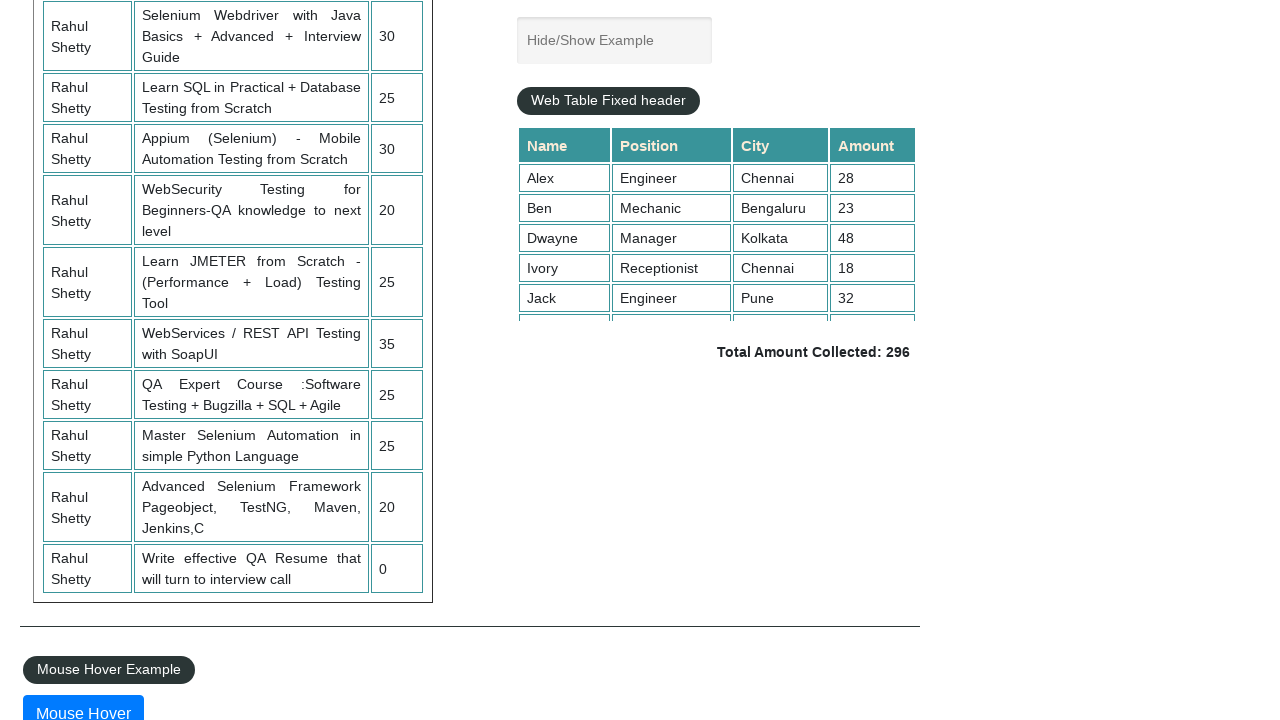

Waited for scroll animation to complete
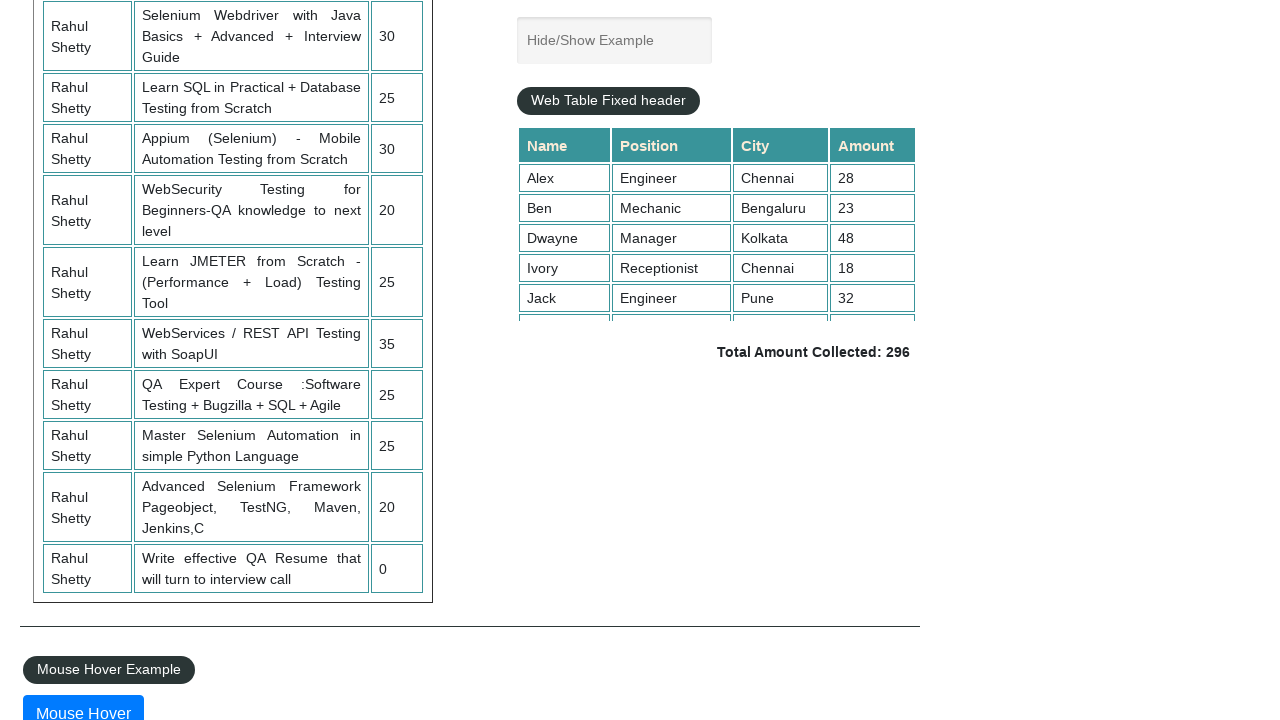

Scrolled within fixed-header table element by 5000 pixels
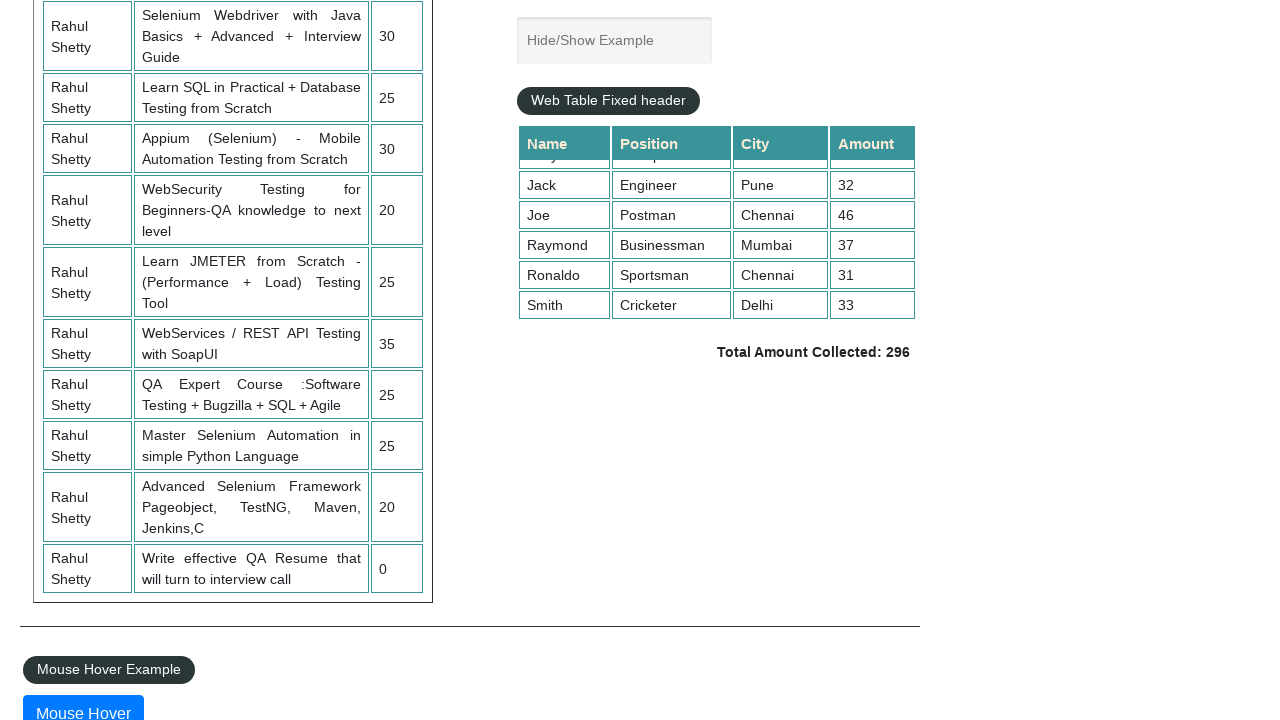

Waited for table scroll animation to complete
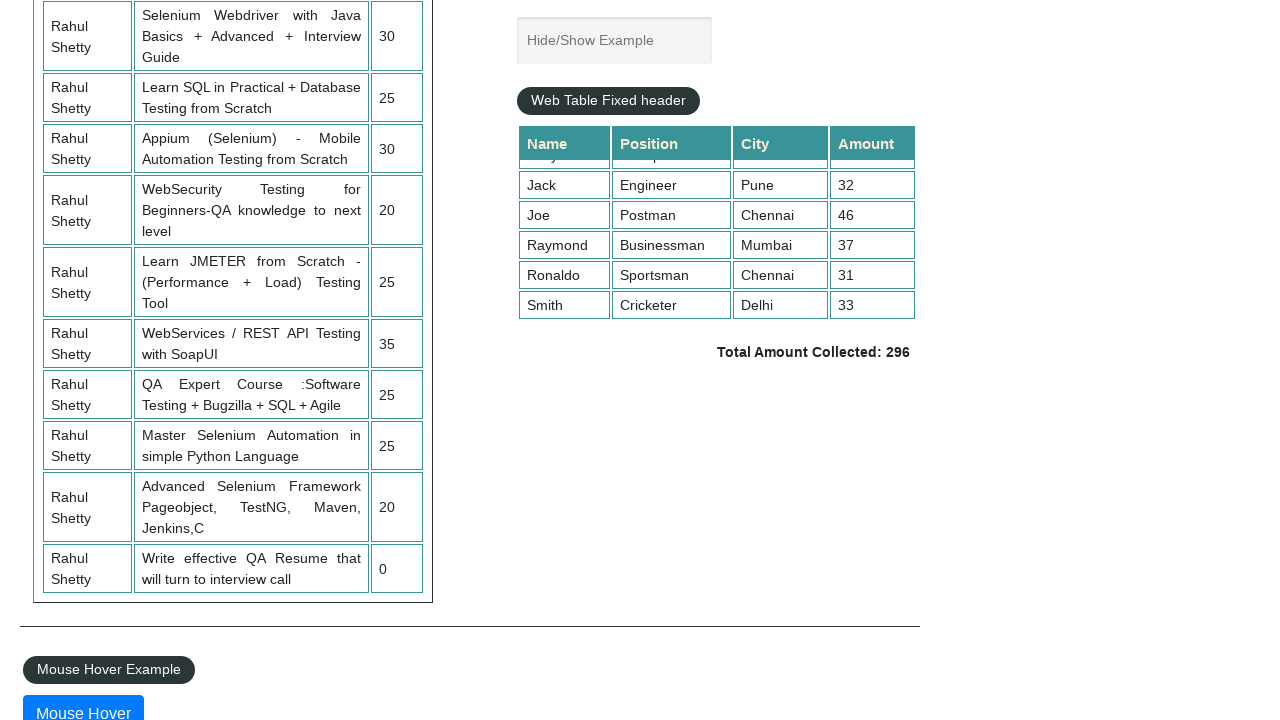

Retrieved all price elements from 4th column of table
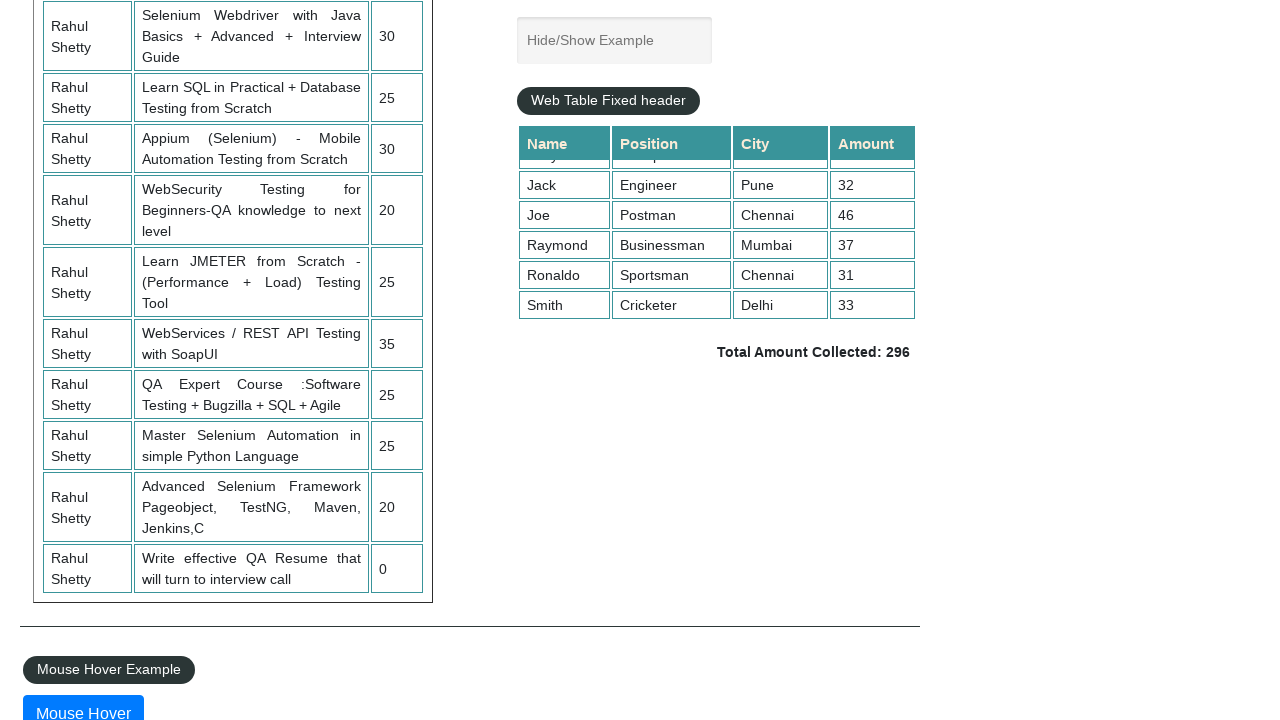

Calculated sum of all price values: 296
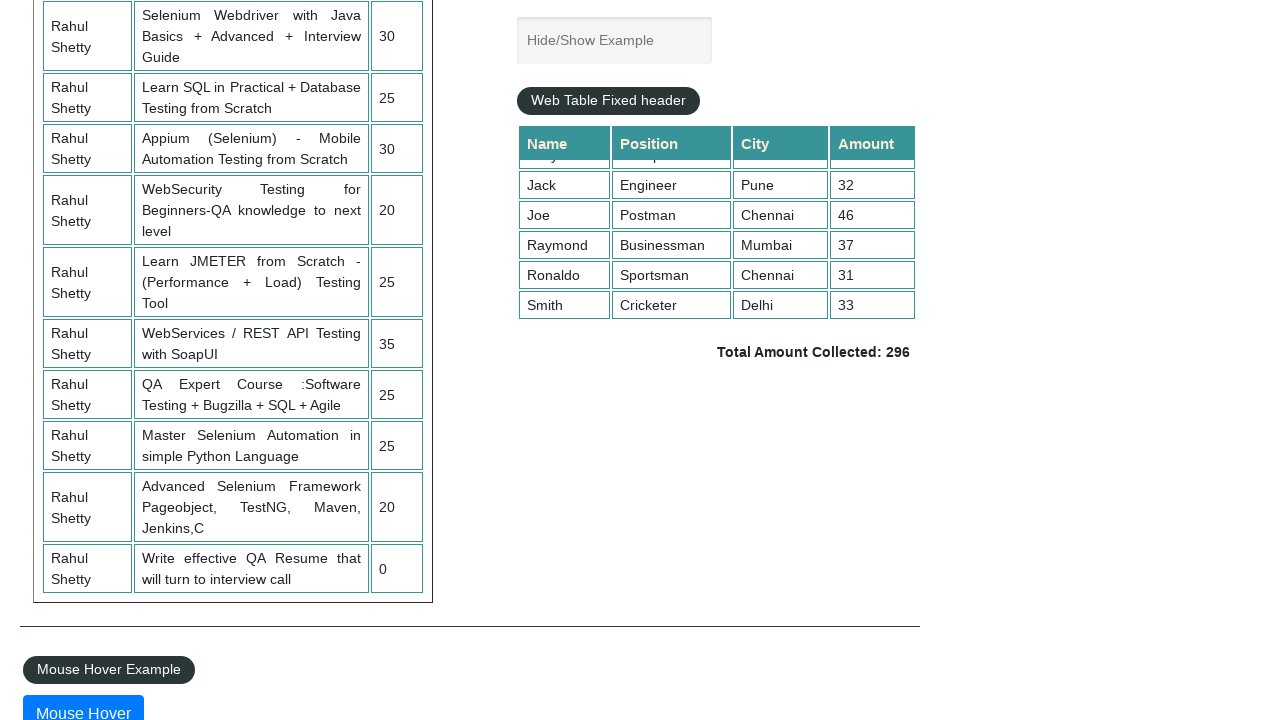

Located the total amount display element
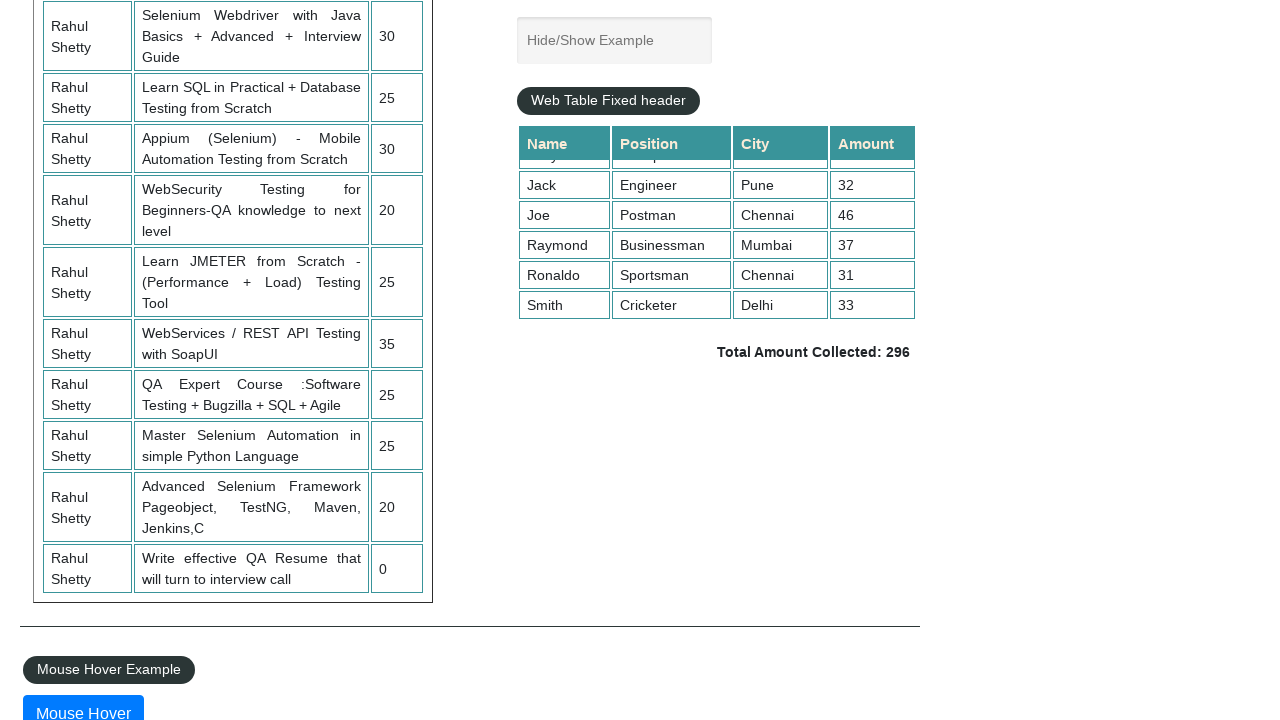

Retrieved displayed total text:  Total Amount Collected: 296 
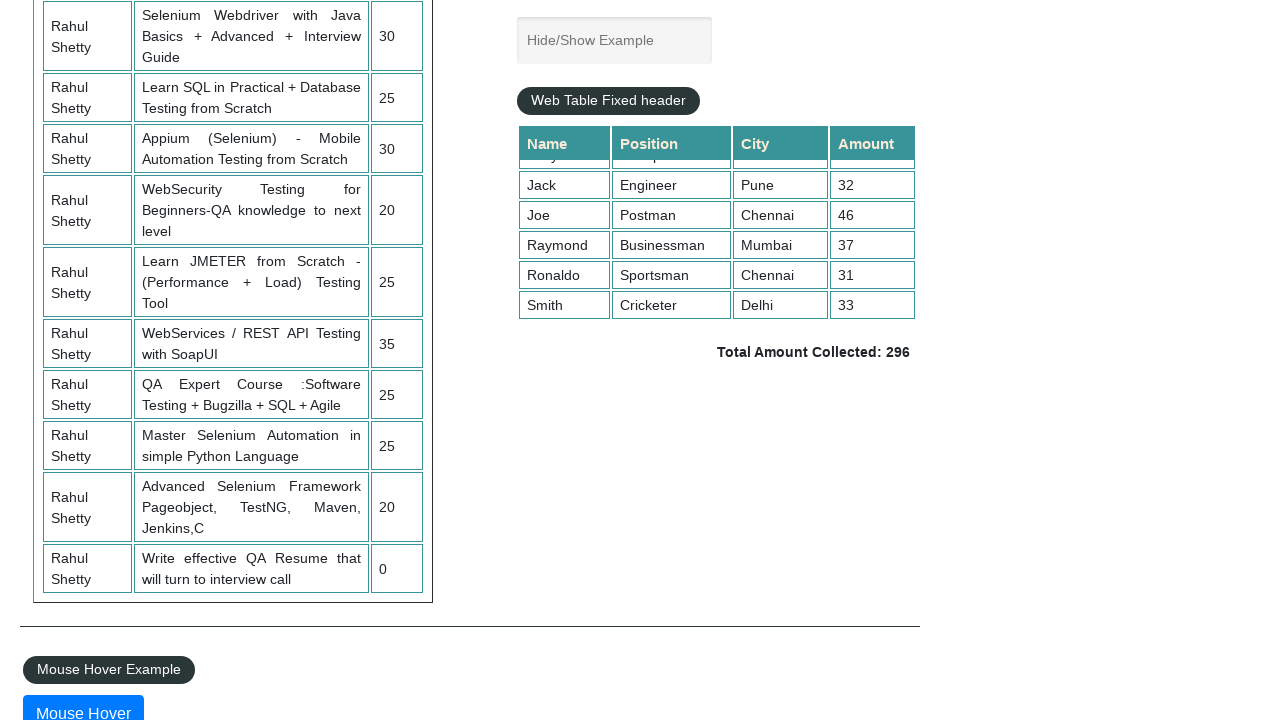

Parsed displayed total amount: 296
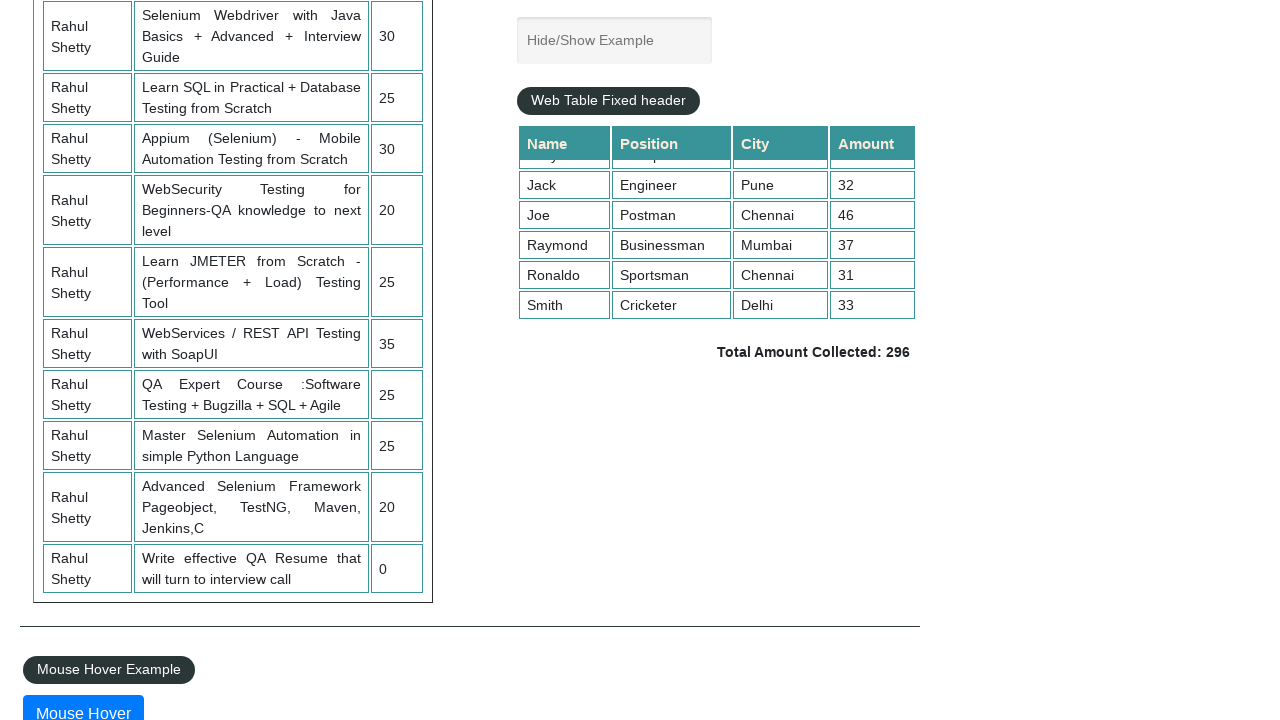

Verified that calculated sum (296) matches displayed total (296)
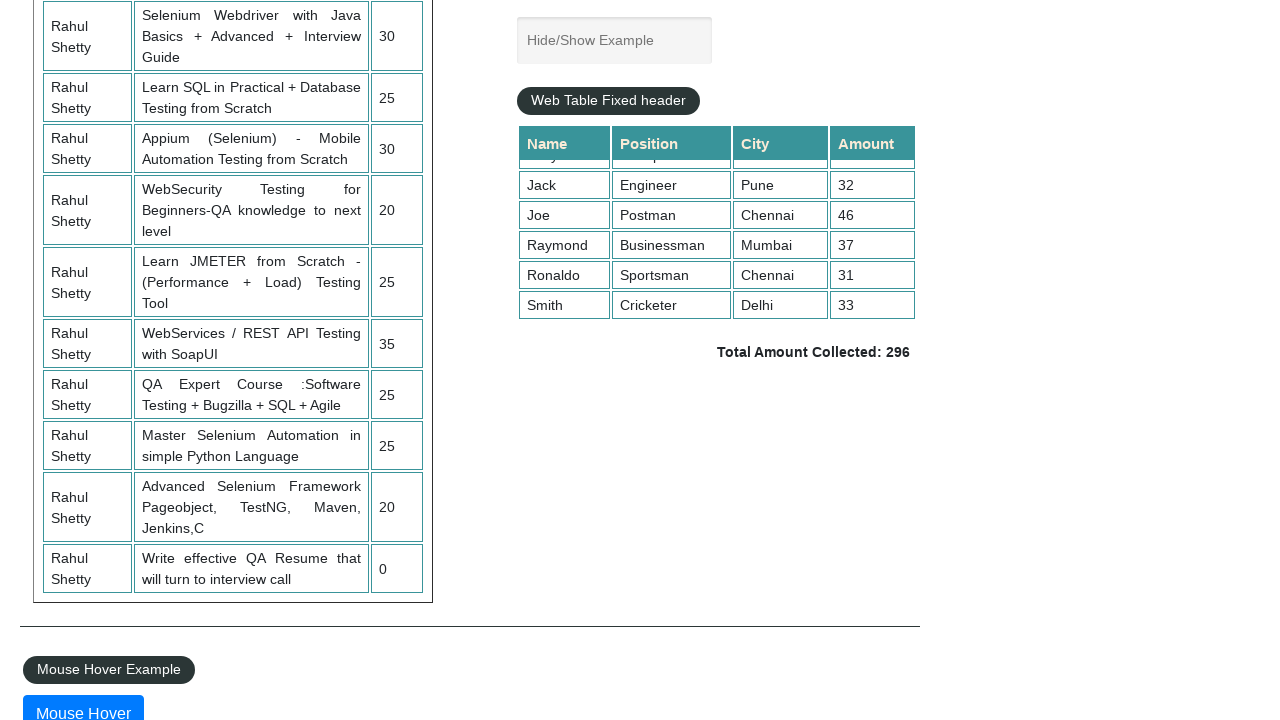

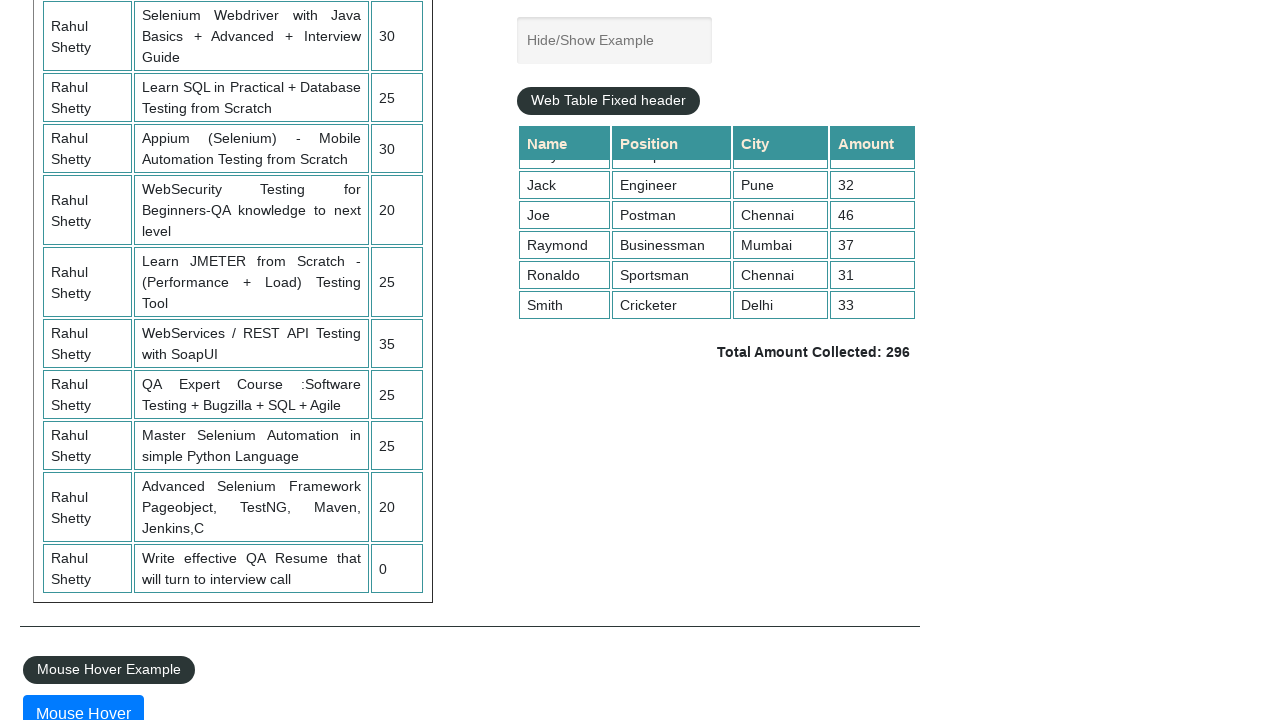